Tests login form validation by submitting with an invalid password and verifying the credentials mismatch error message

Starting URL: http://saucedemo.com

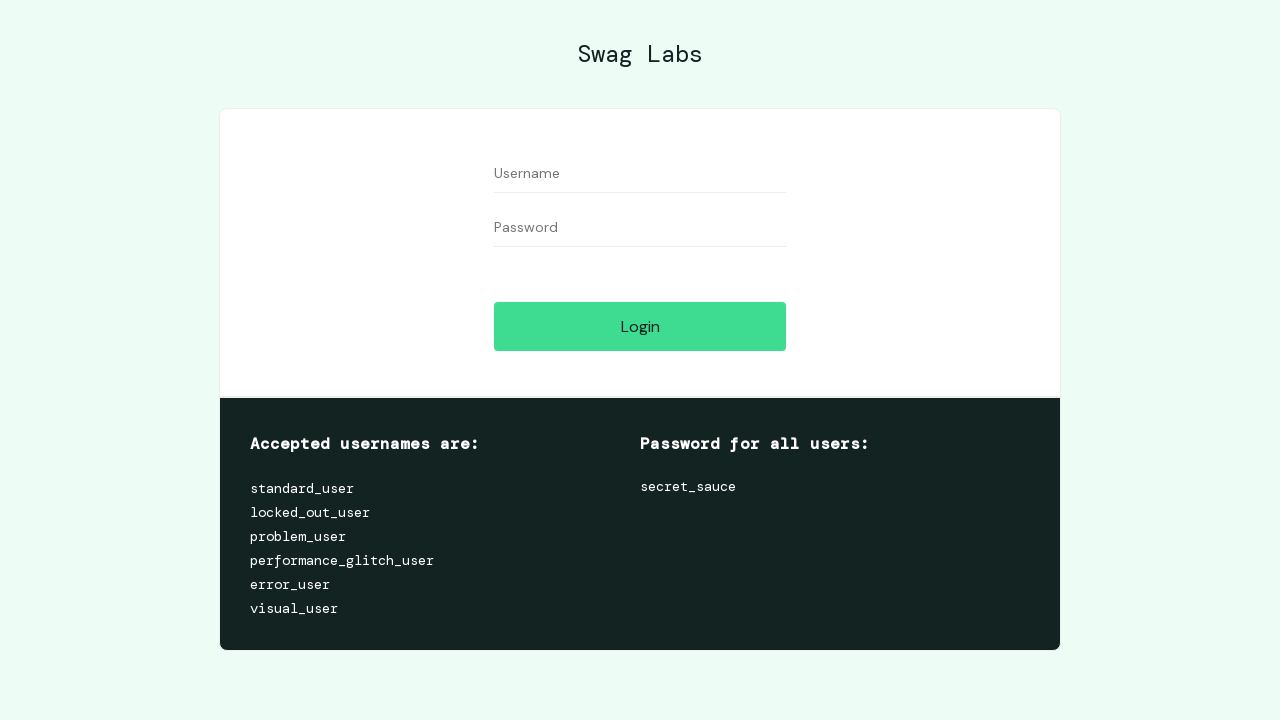

Filled username field with 'standard_user' on #user-name
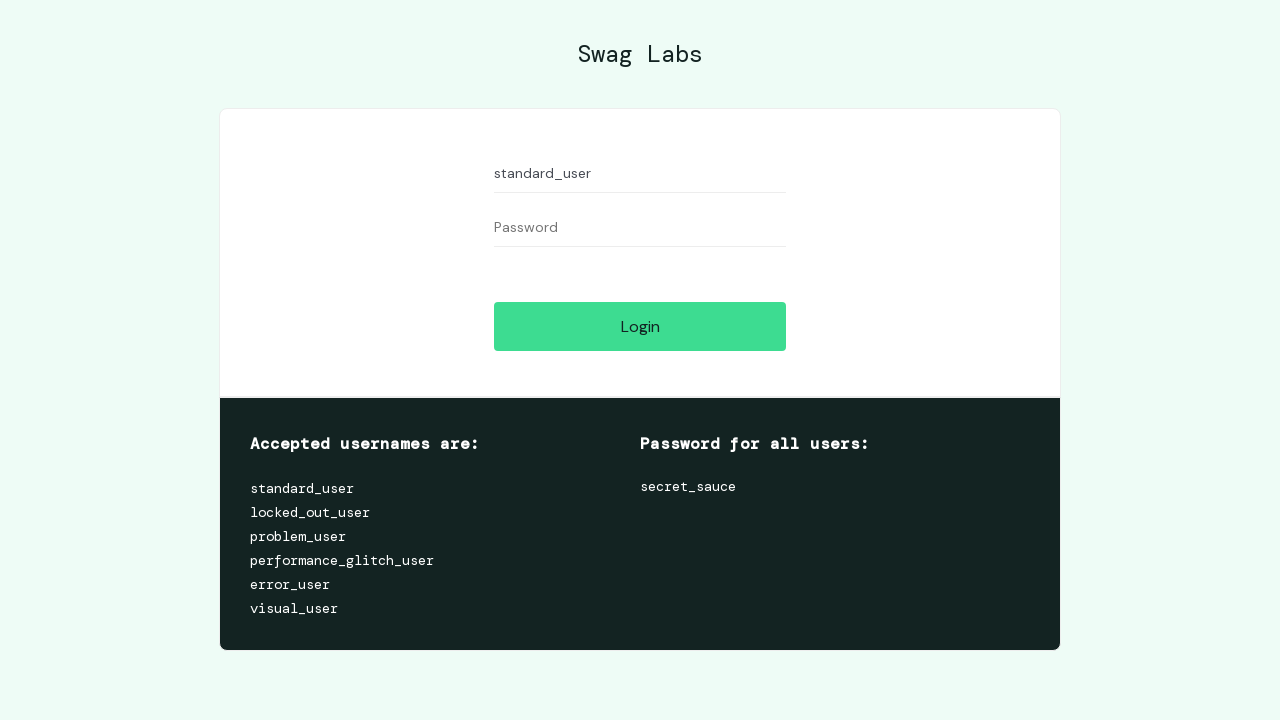

Filled password field with invalid password 'Secret_sauce' on #password
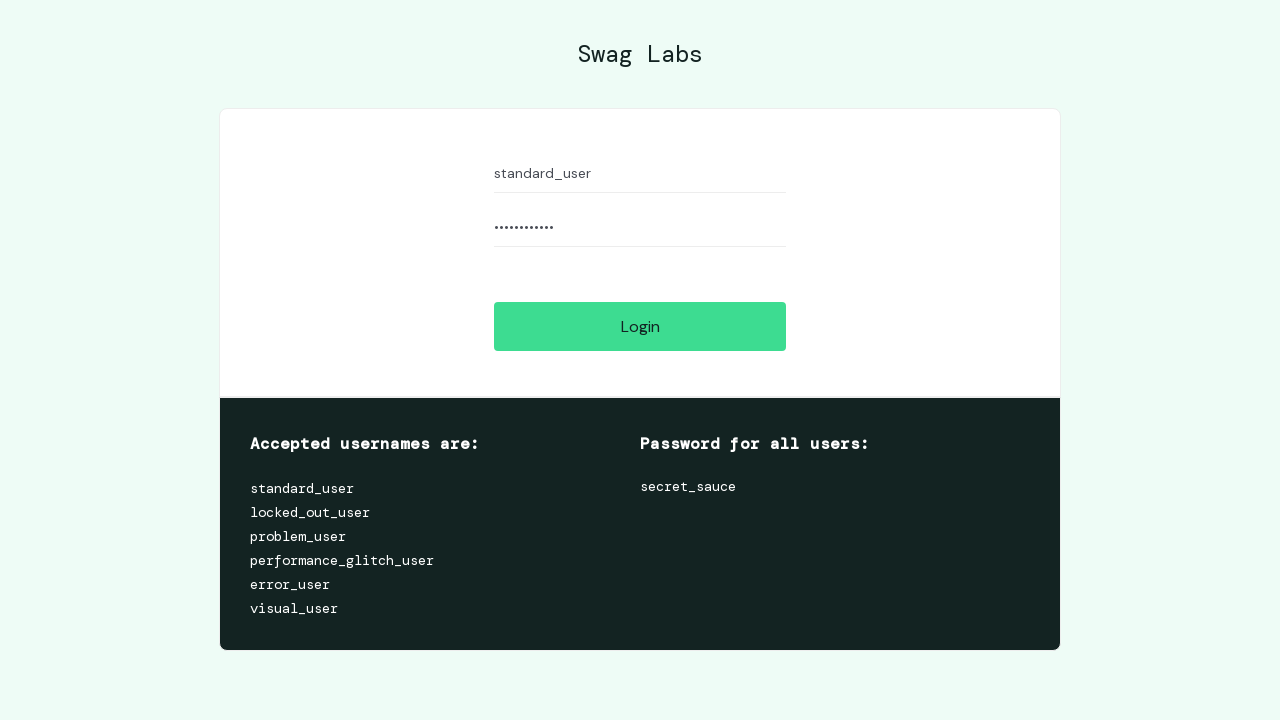

Clicked login button to submit credentials at (640, 326) on #login-button
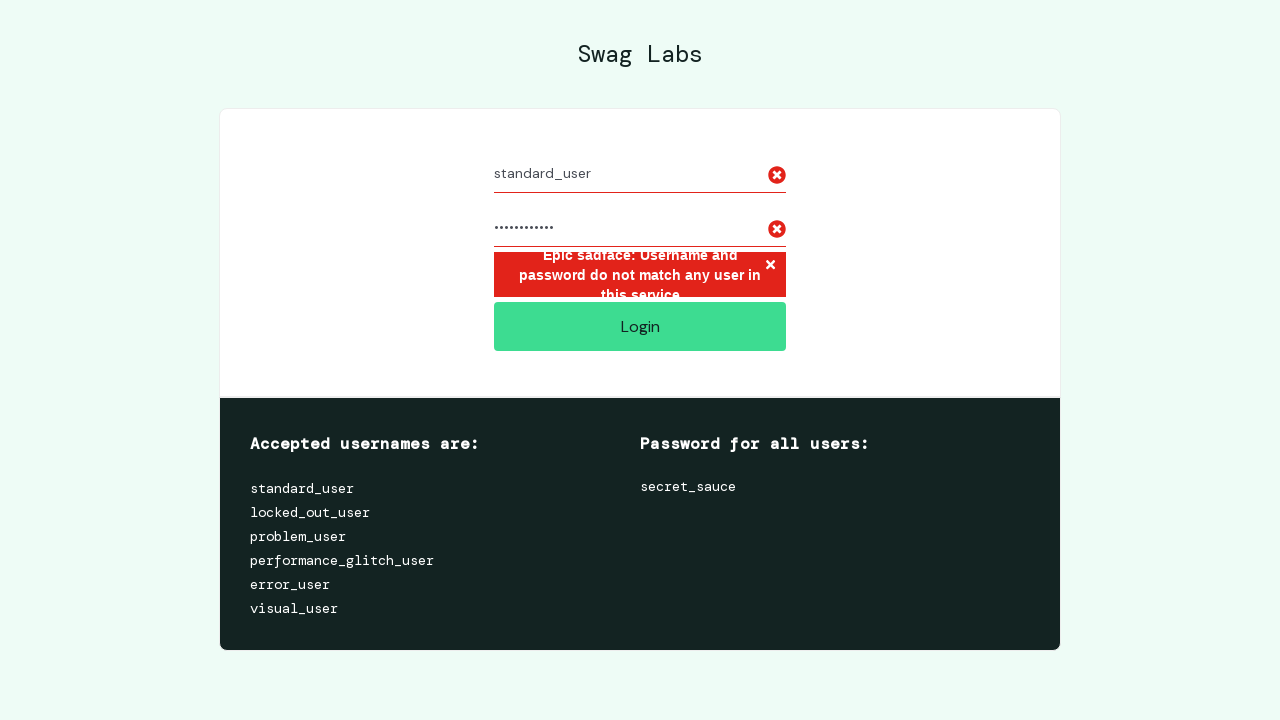

Credentials mismatch error message appeared
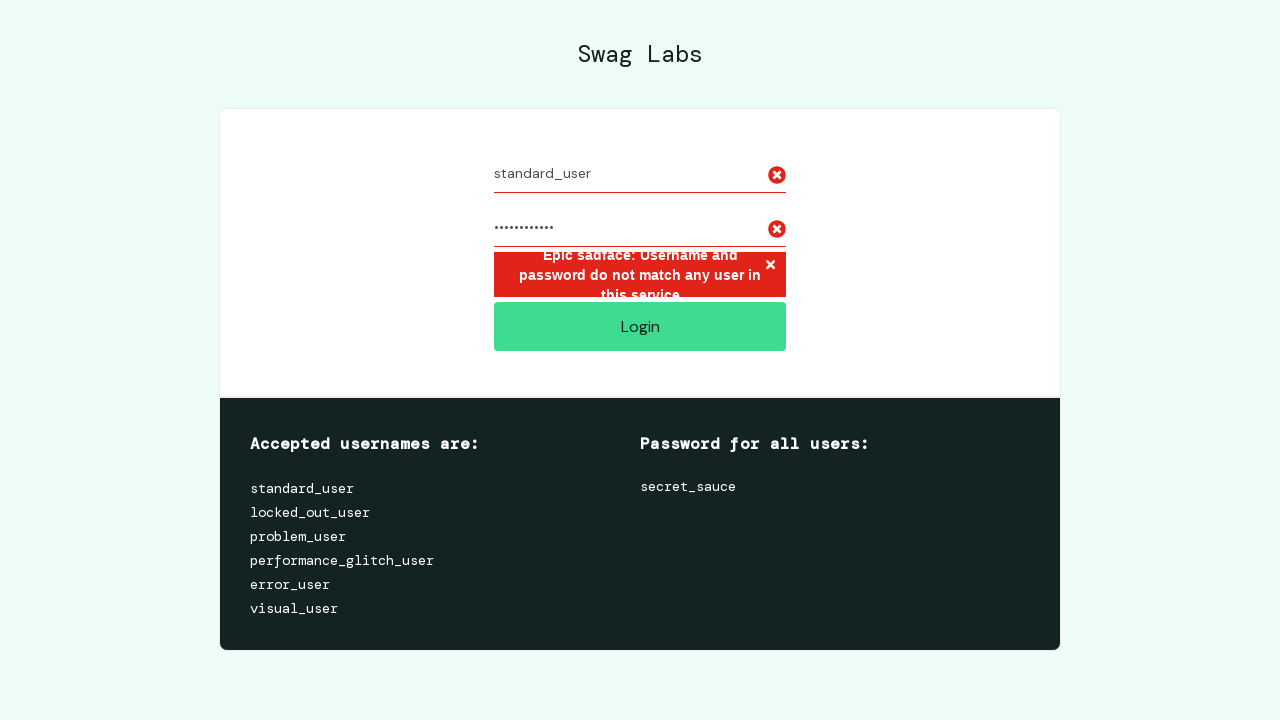

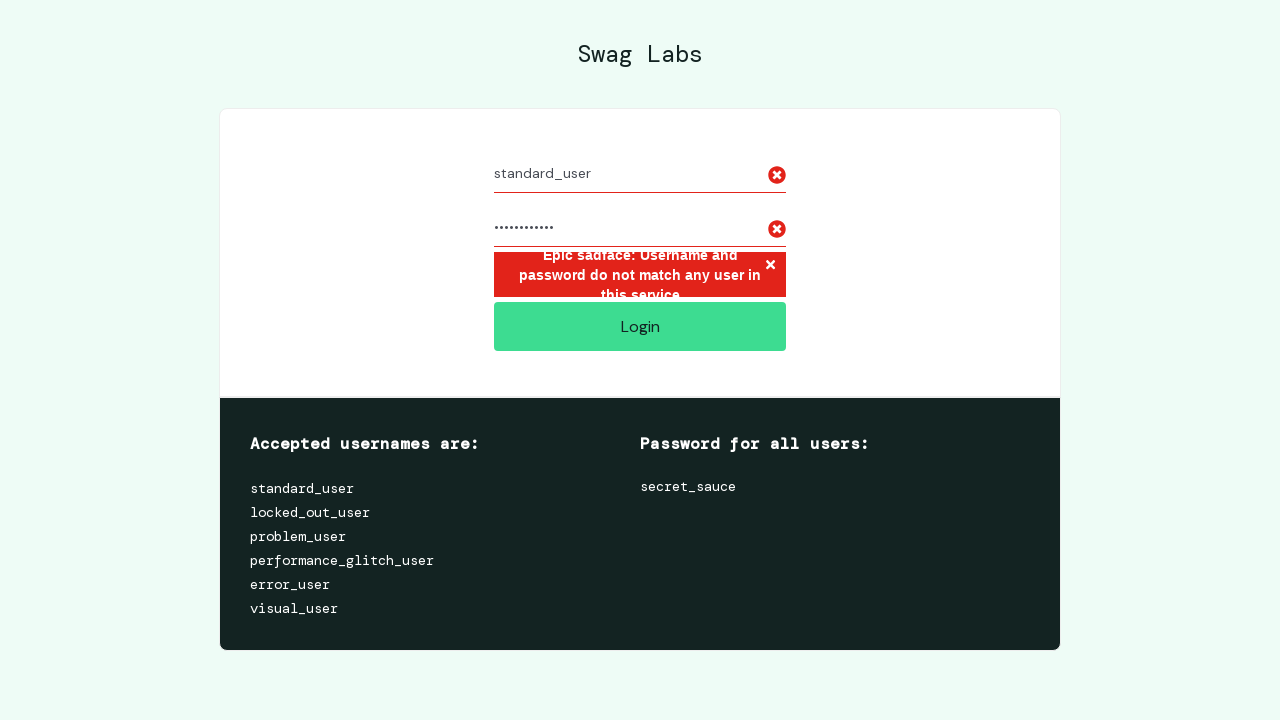